Tests visibility wait functionality by clicking a button and waiting for an element to become visible

Starting URL: https://leafground.com/waits.xhtml

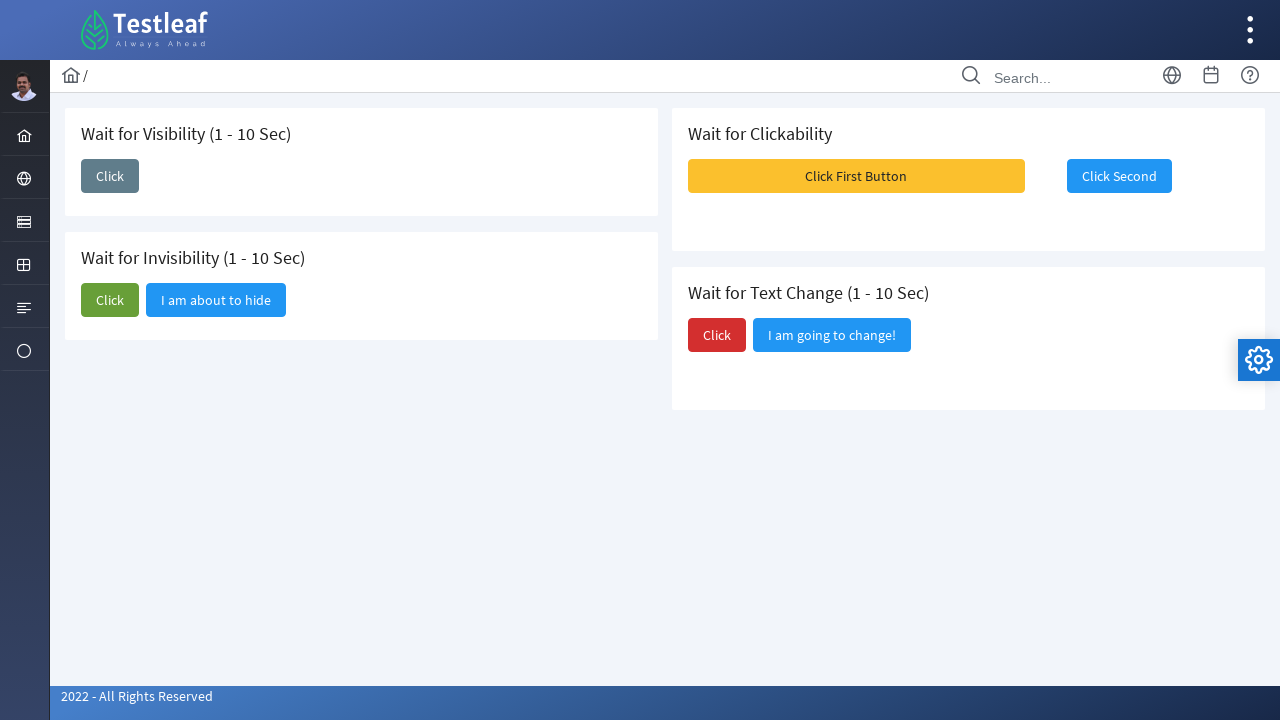

Clicked the first 'Click' button to trigger visibility change at (110, 176) on (//span[text()='Click'])[1]
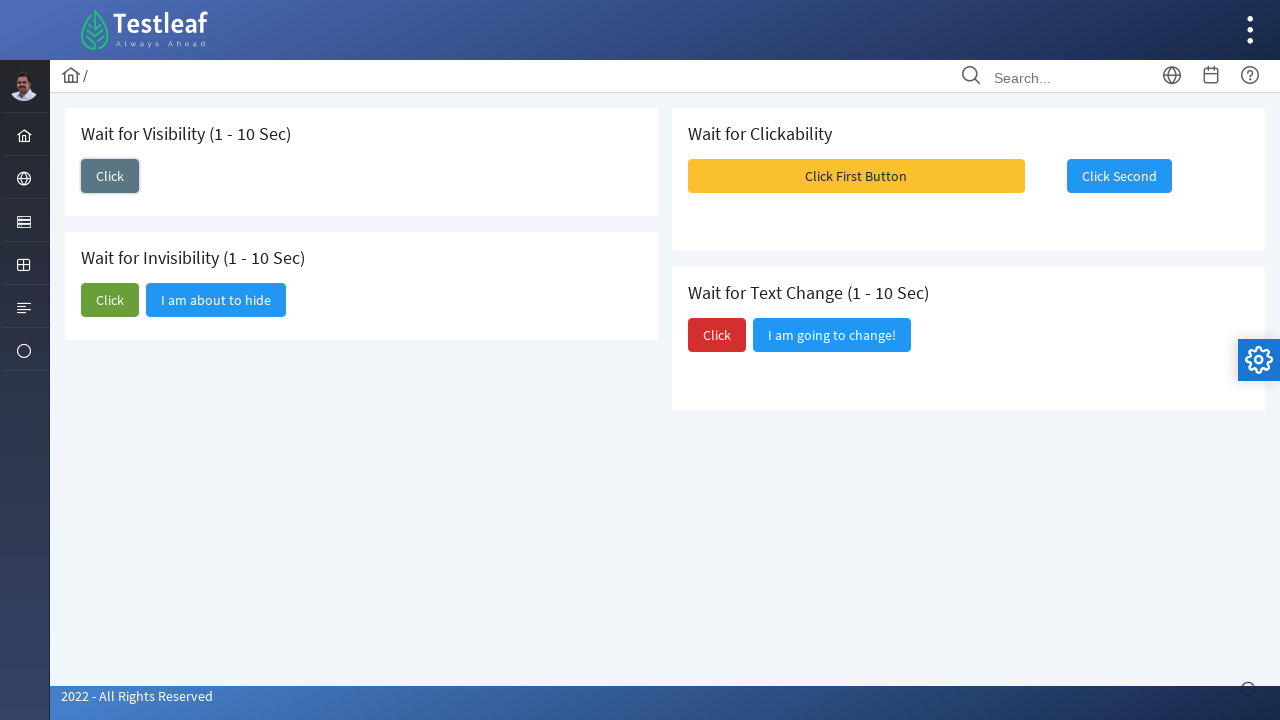

Waited for 'I am here' text to become visible
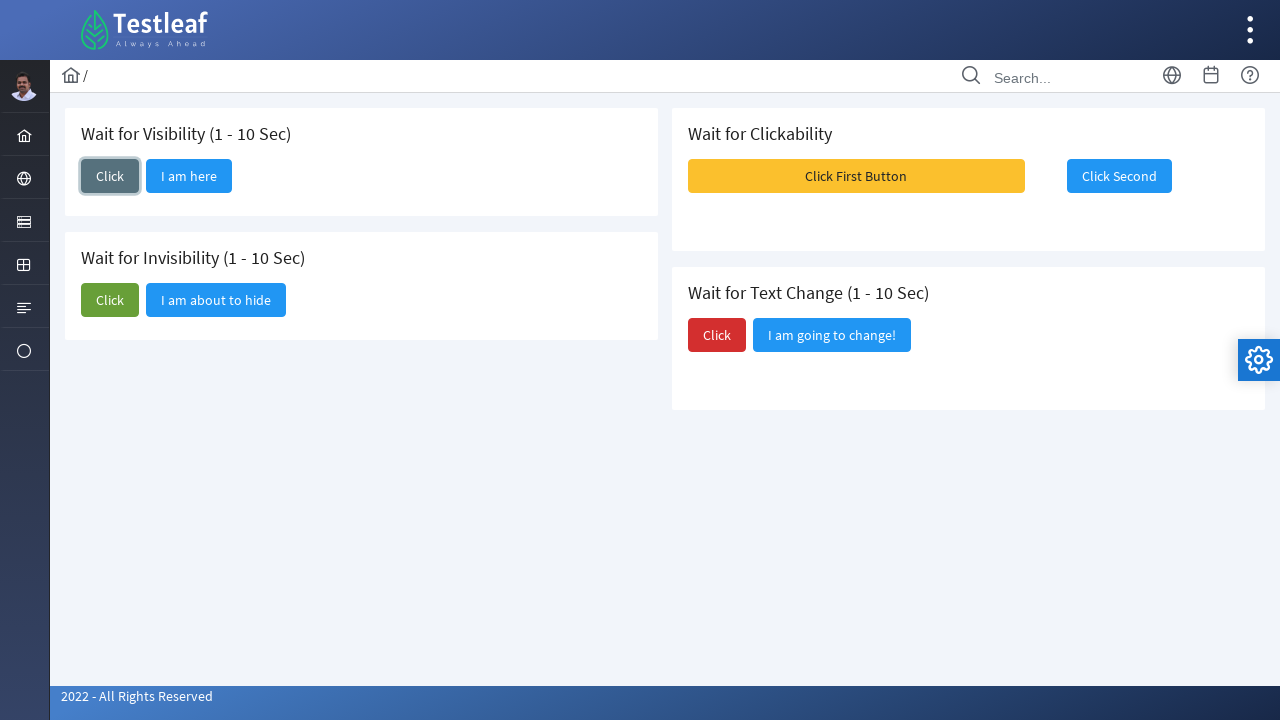

Located the 'I am here' text element
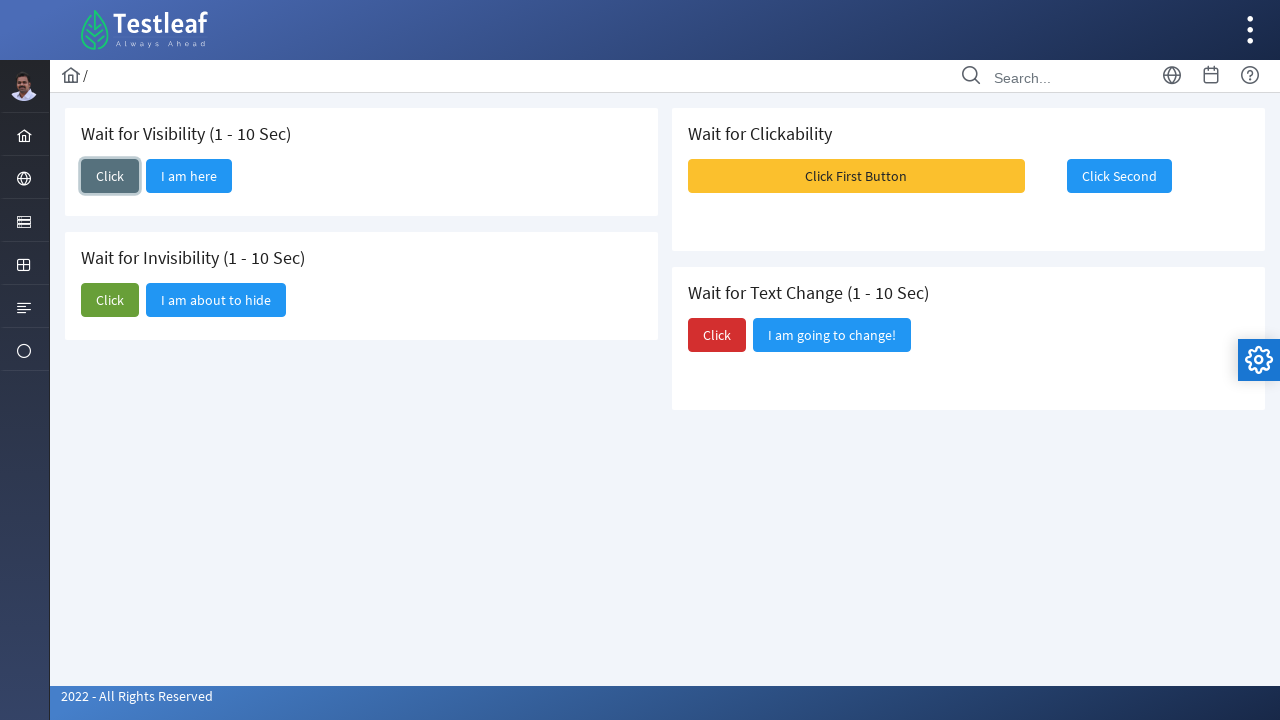

Printed text content of the 'I am here' element
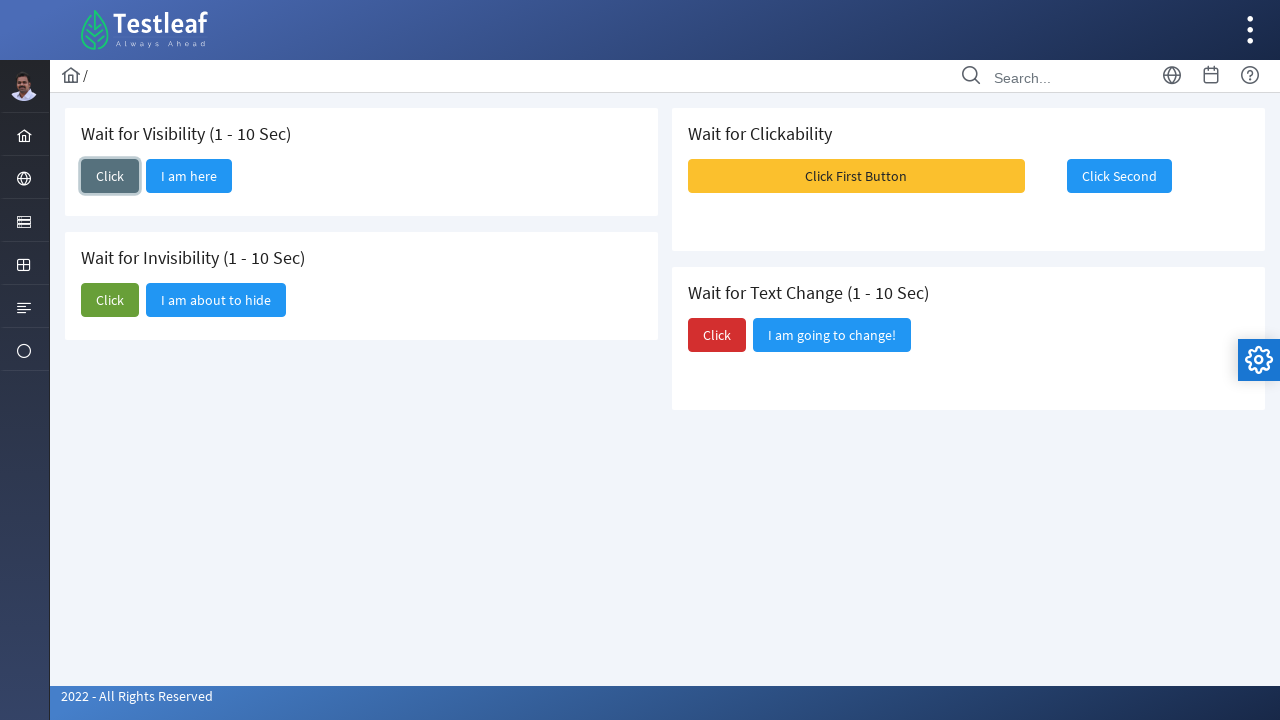

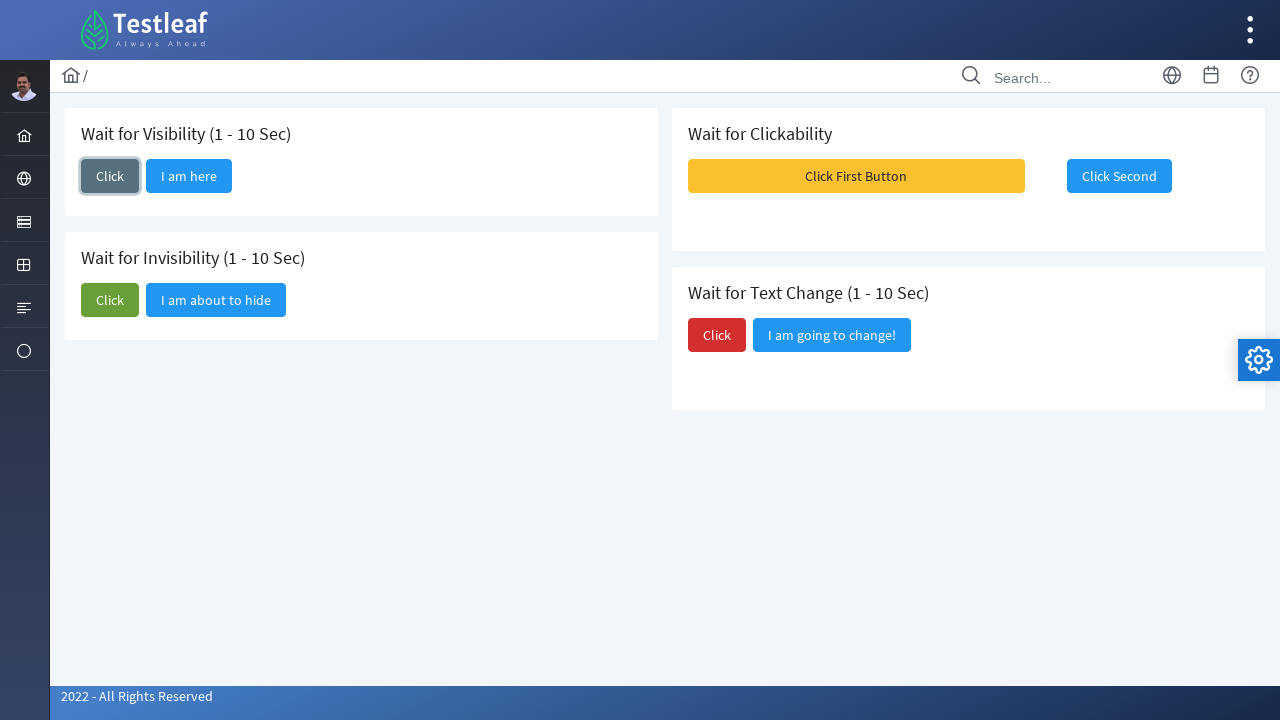